Tests that the counter displays the current number of todo items as items are added

Starting URL: https://demo.playwright.dev/todomvc

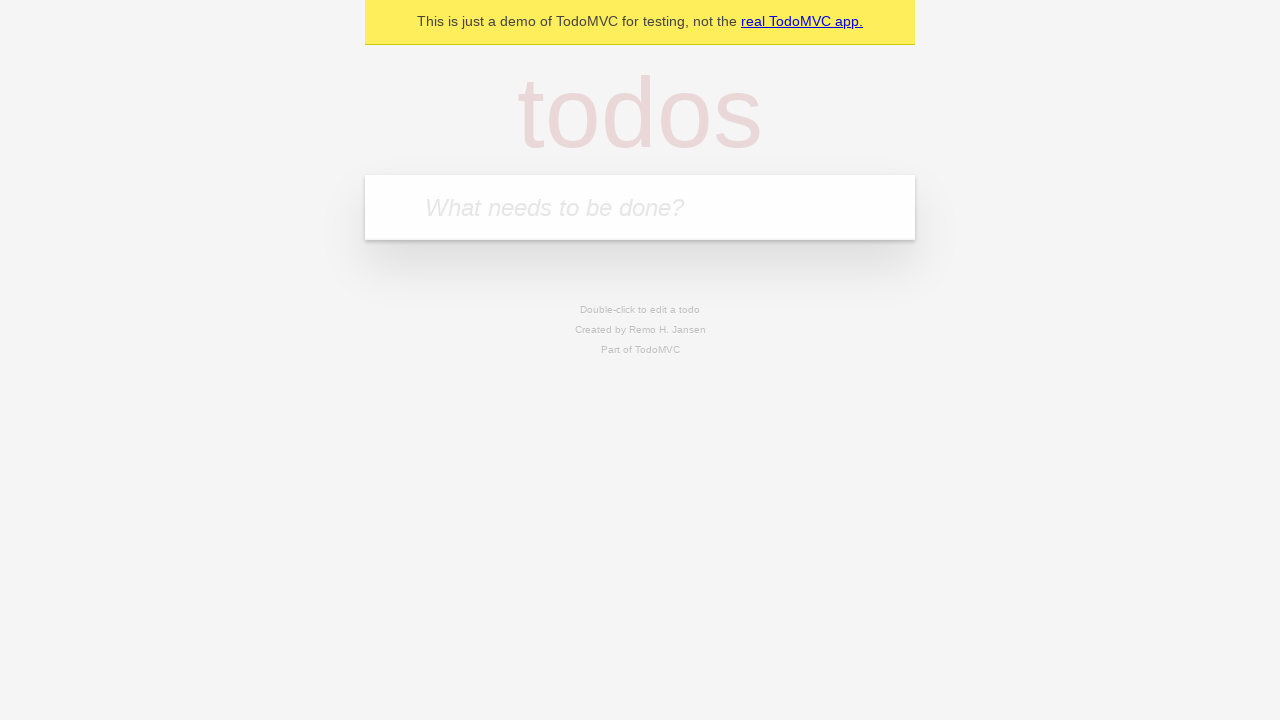

Filled todo input with 'buy some cheese' on internal:attr=[placeholder="What needs to be done?"i]
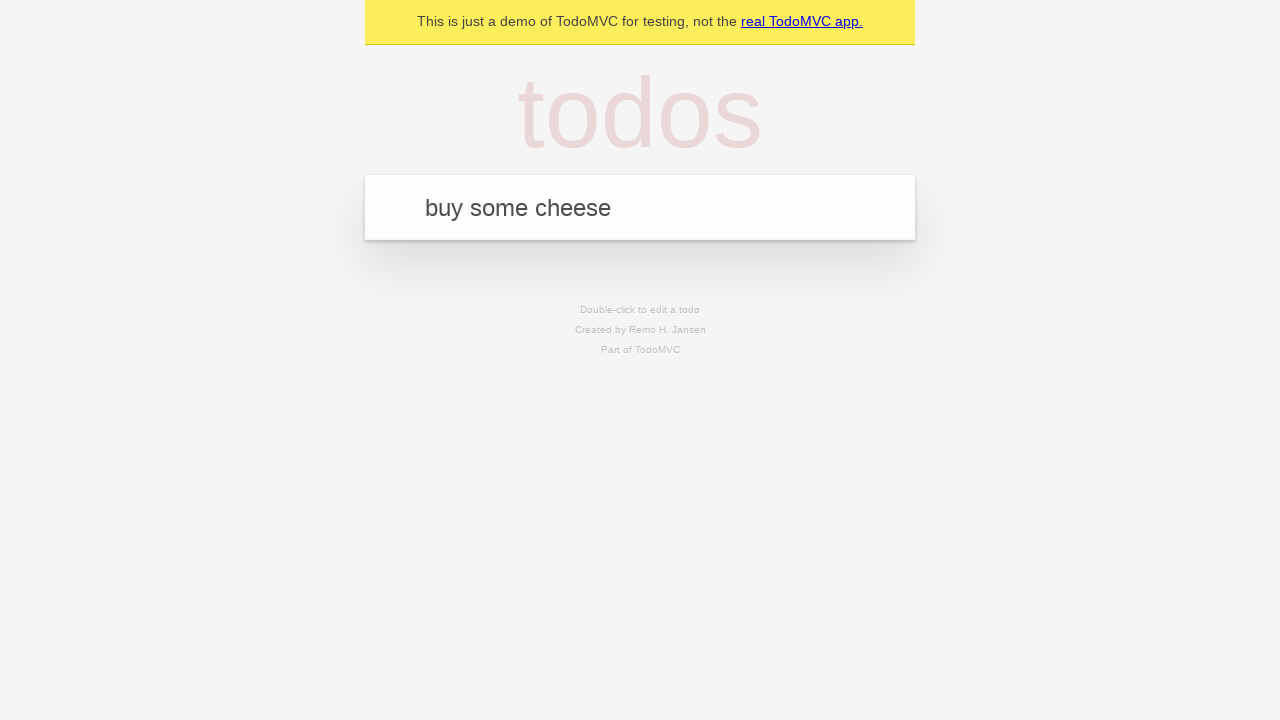

Pressed Enter to create first todo item on internal:attr=[placeholder="What needs to be done?"i]
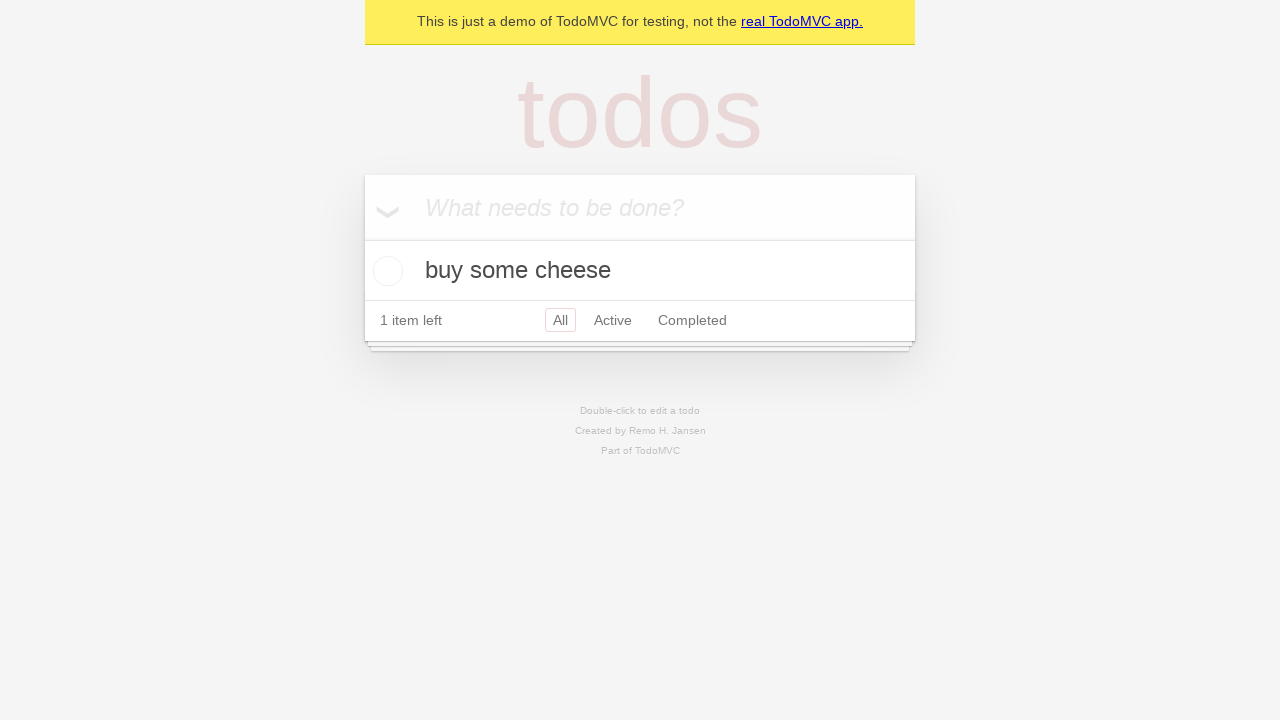

Todo counter element loaded after first item added
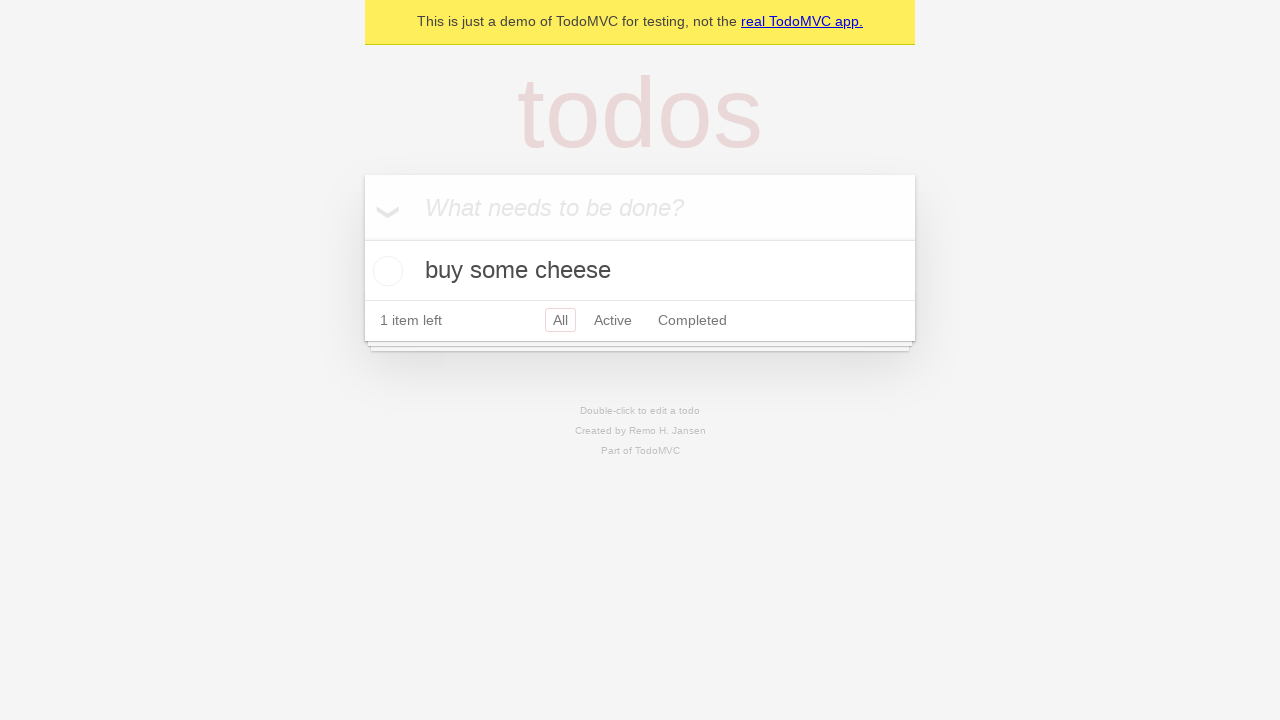

Filled todo input with 'feed the cat' on internal:attr=[placeholder="What needs to be done?"i]
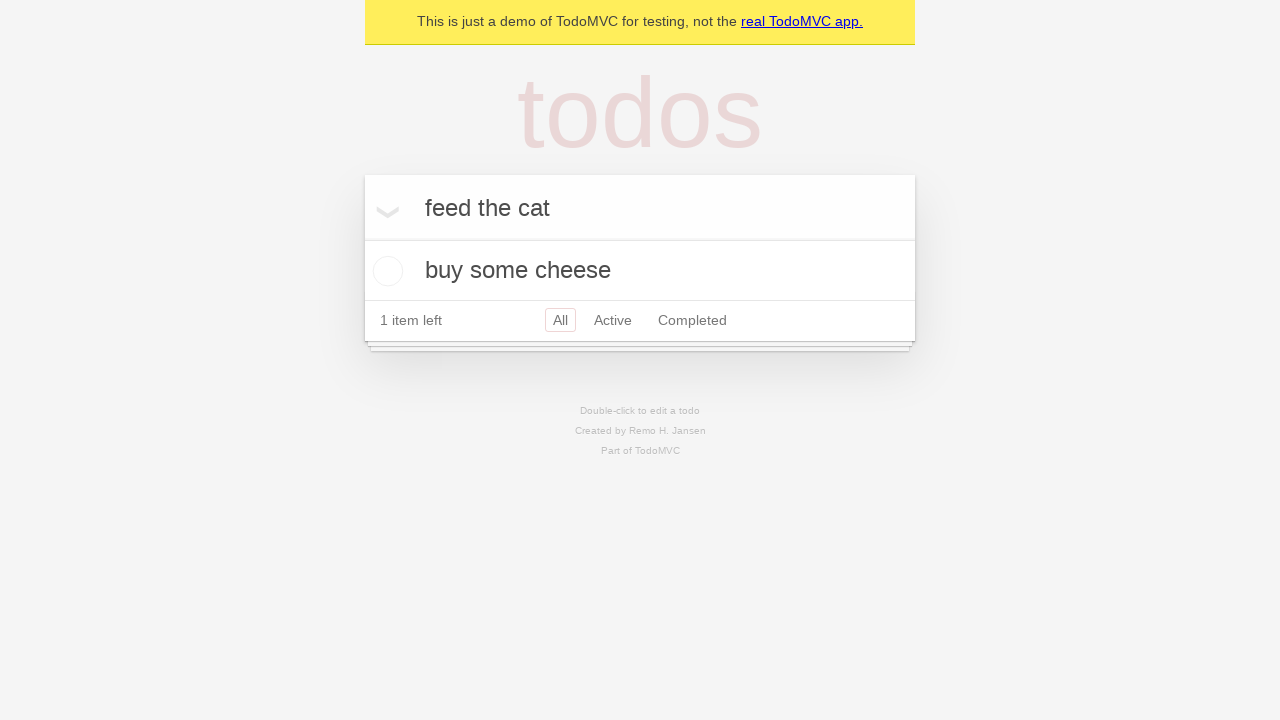

Pressed Enter to create second todo item on internal:attr=[placeholder="What needs to be done?"i]
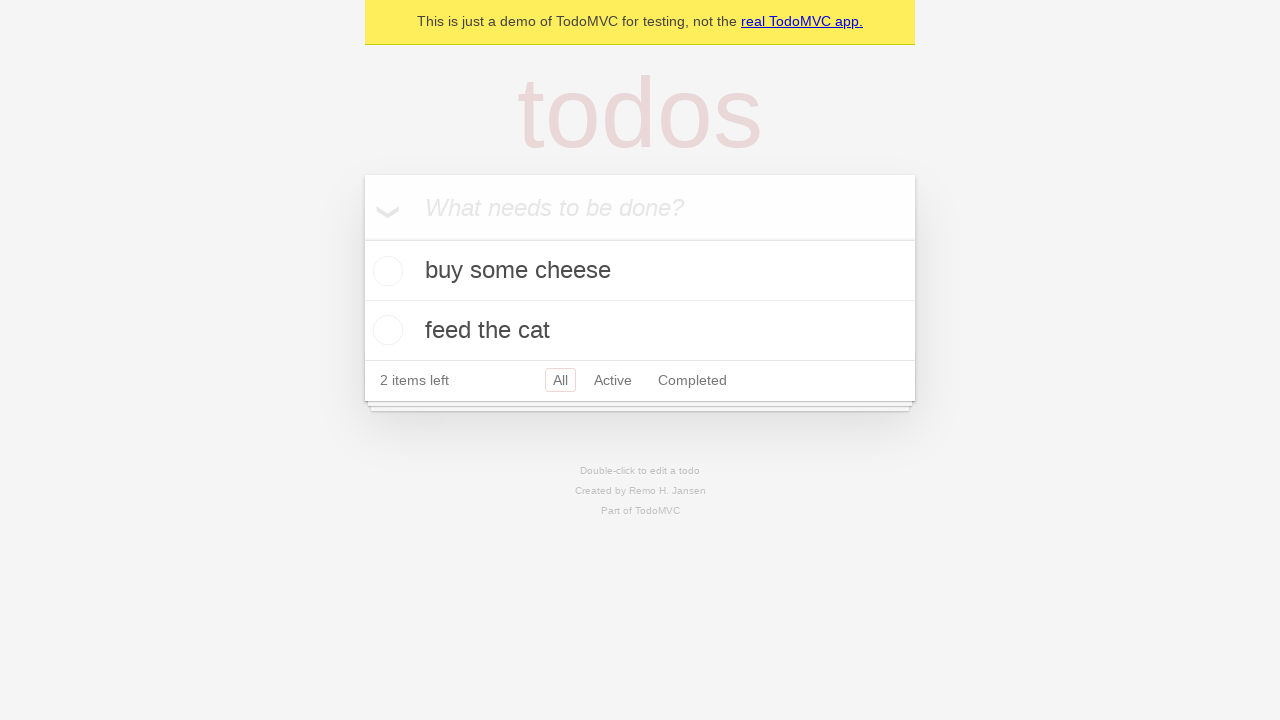

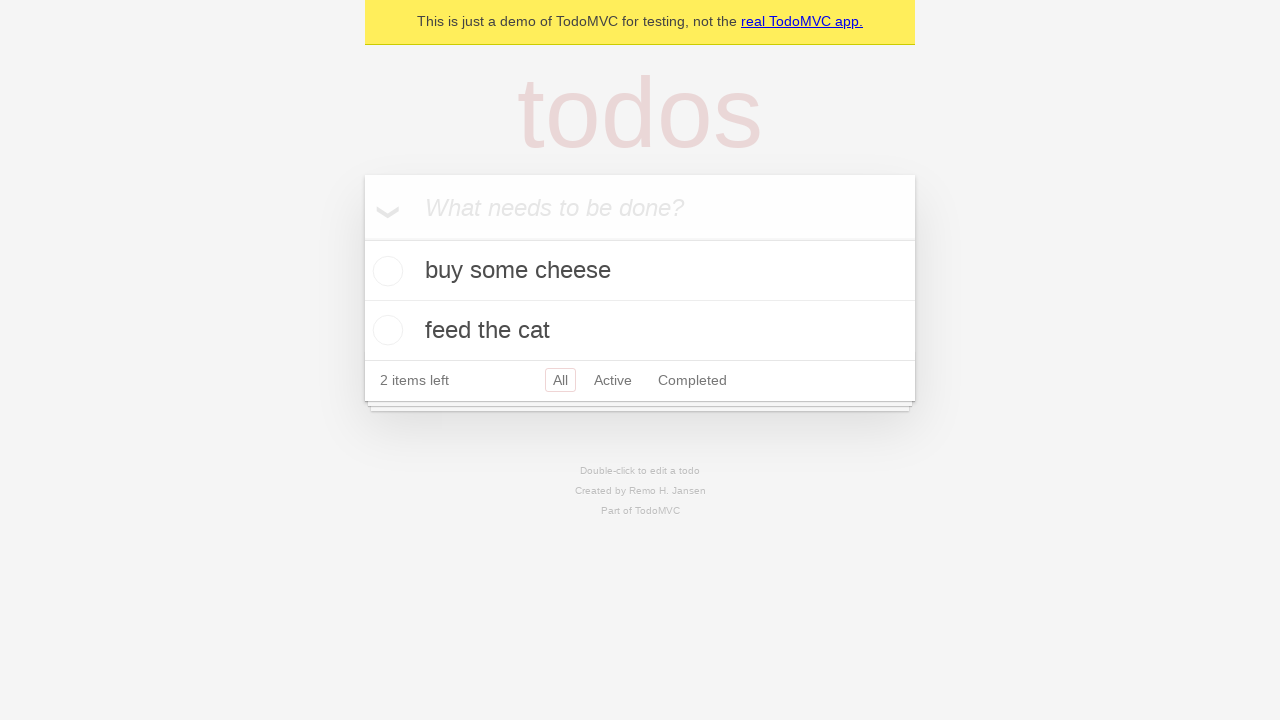